Tests the WIPO PatentScope search functionality by searching for patents by IPC code, filtering by China region, and navigating through search result pages.

Starting URL: https://patentscope.wipo.int/search/en/result.jsf?query=IC:"G06F"

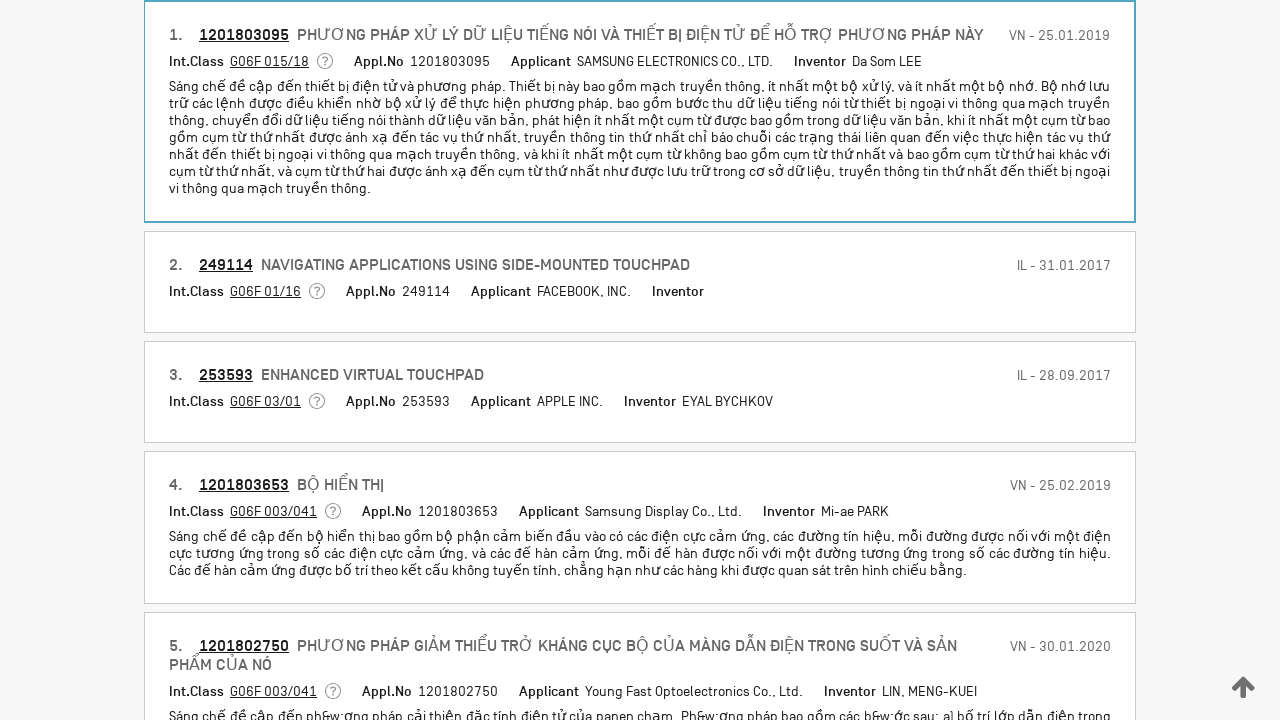

Waited for filter field label to load on WIPO PatentScope search page
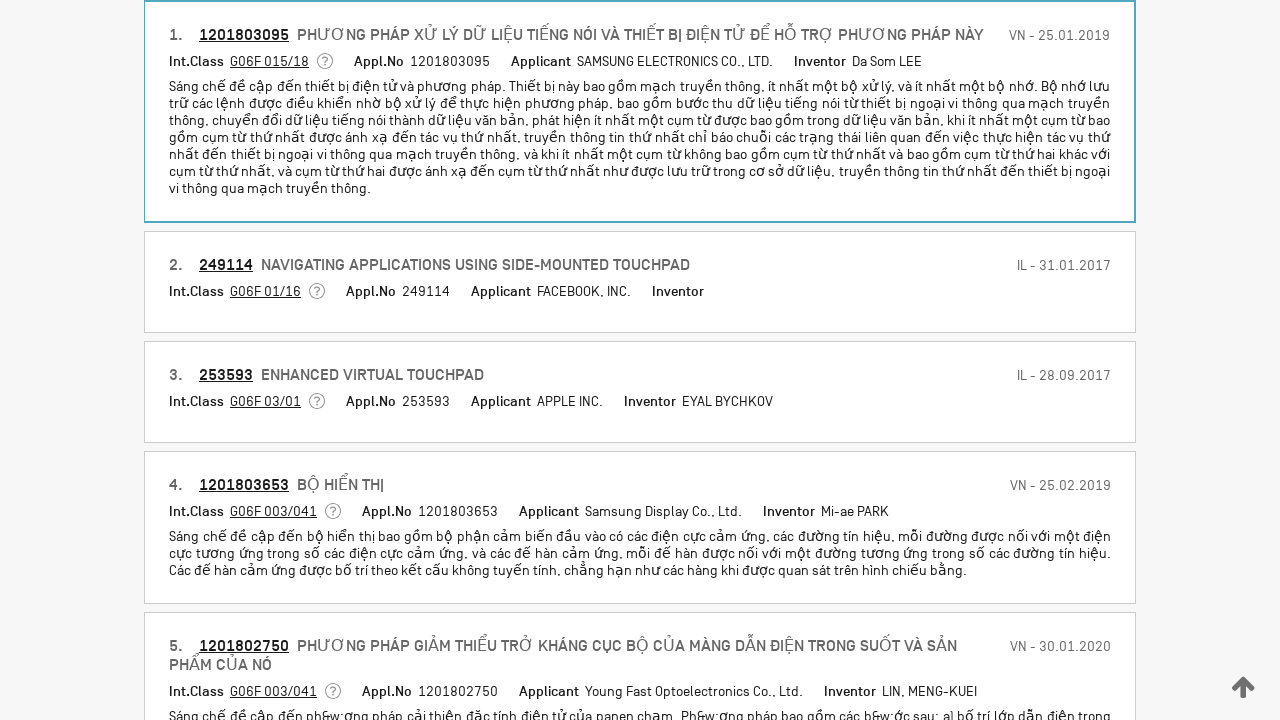

Clicked on filter field label to open options at (322, 289) on .ps-field--label
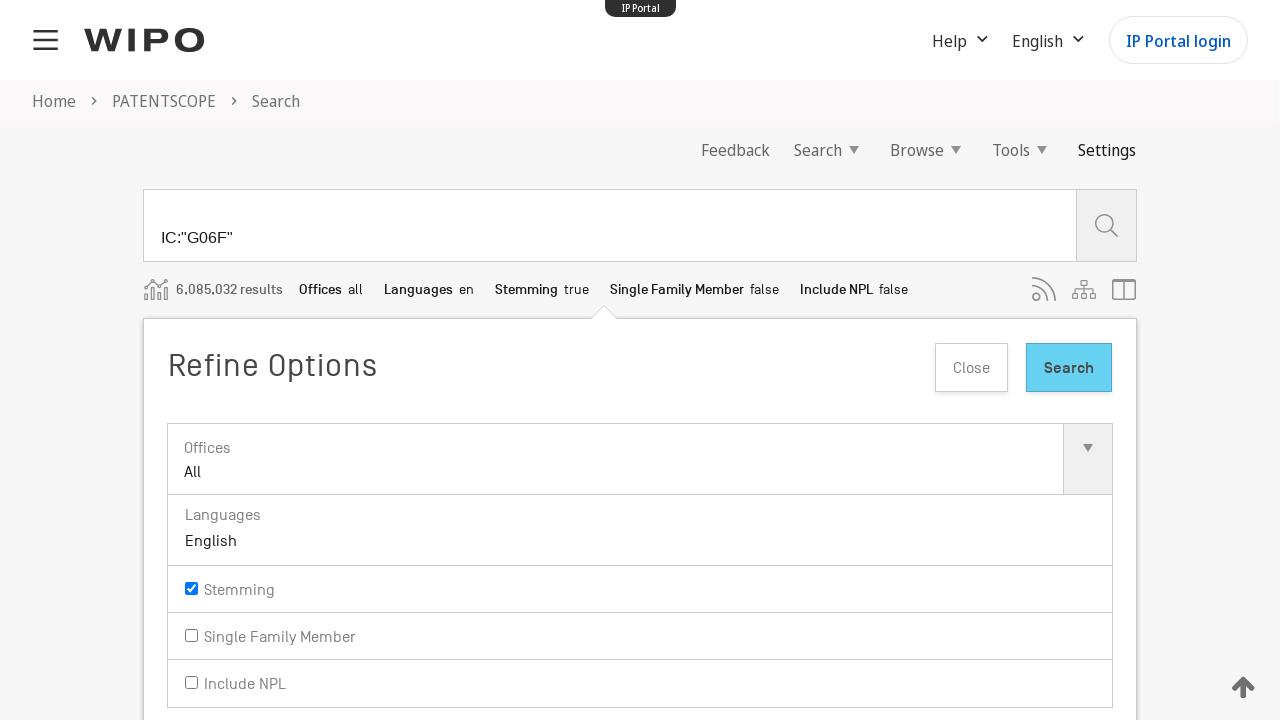

Waited for office input field to be available
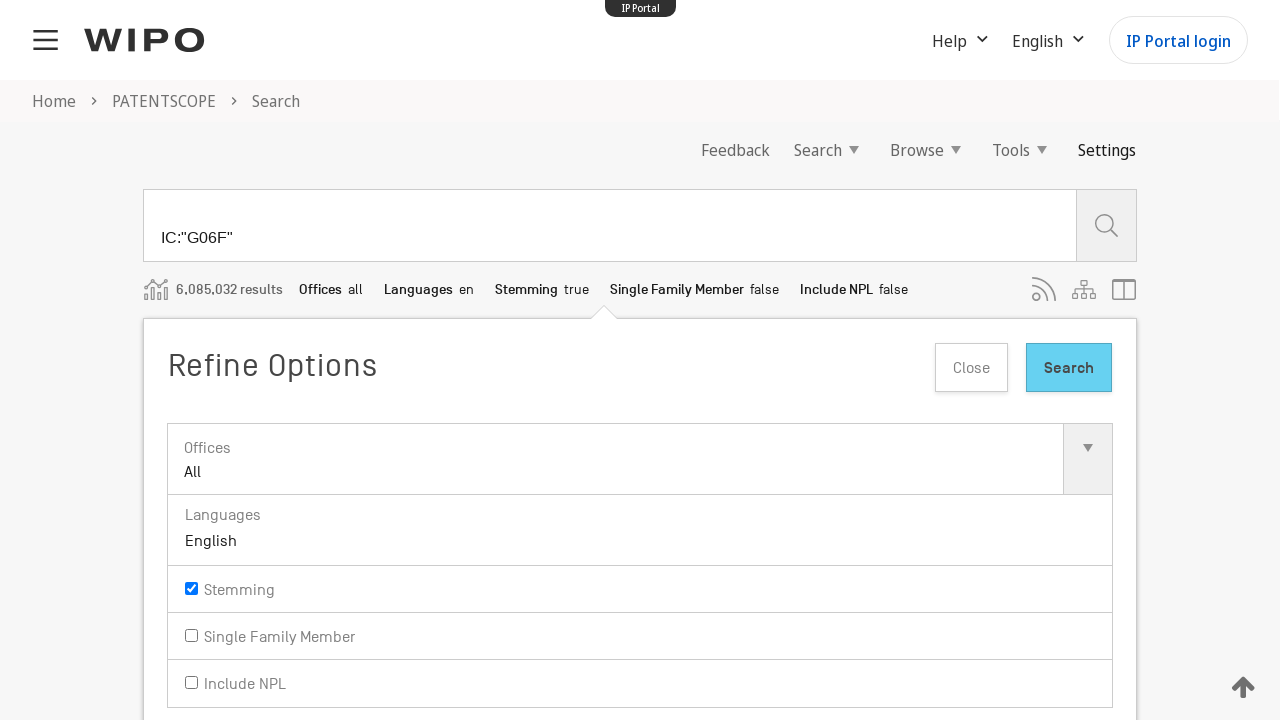

Clicked on office input field to open country selector at (640, 460) on .ps-office--input
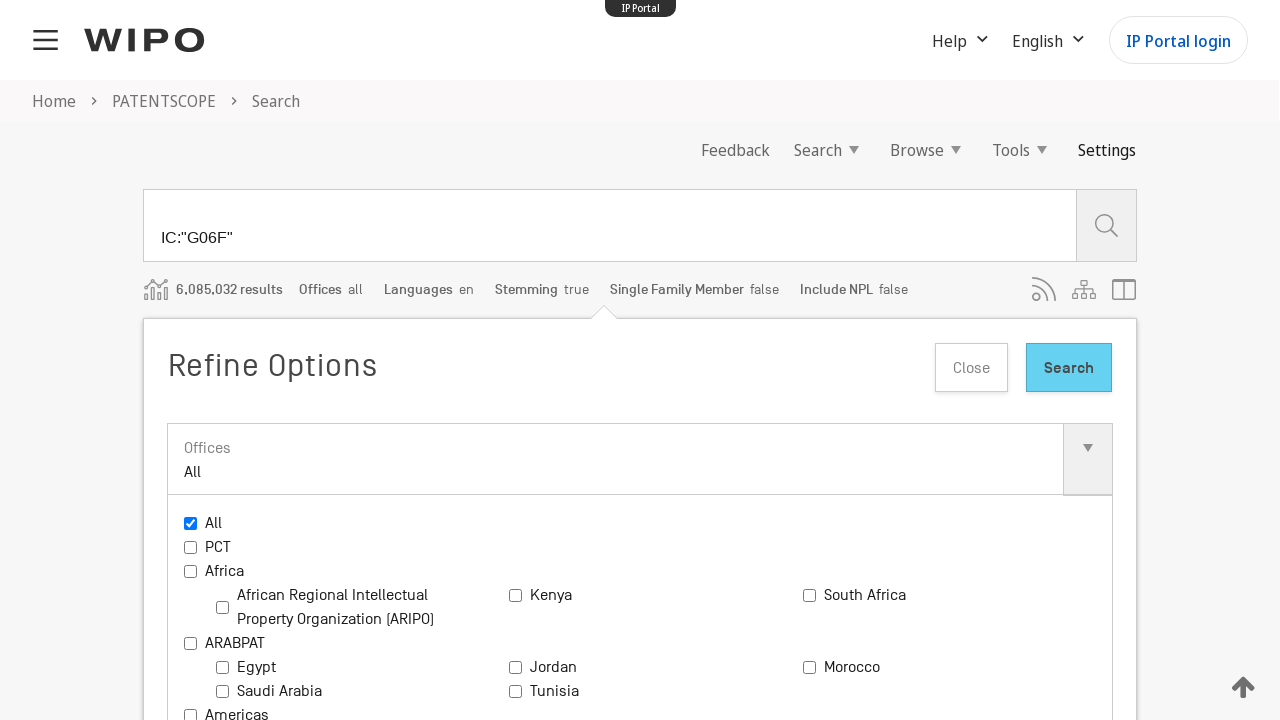

Waited for office options to appear
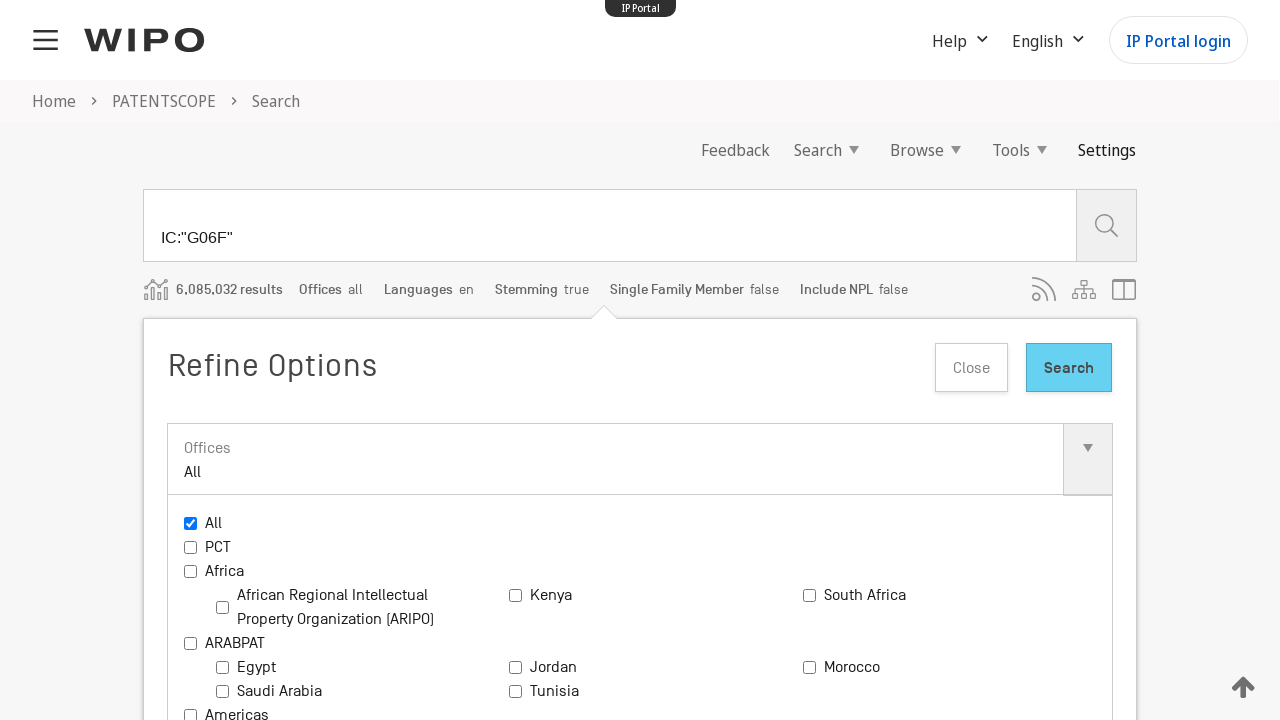

Selected China from the office options list at (809, 360) on .ps-office--options--item >> internal:has-text="China"i >> input
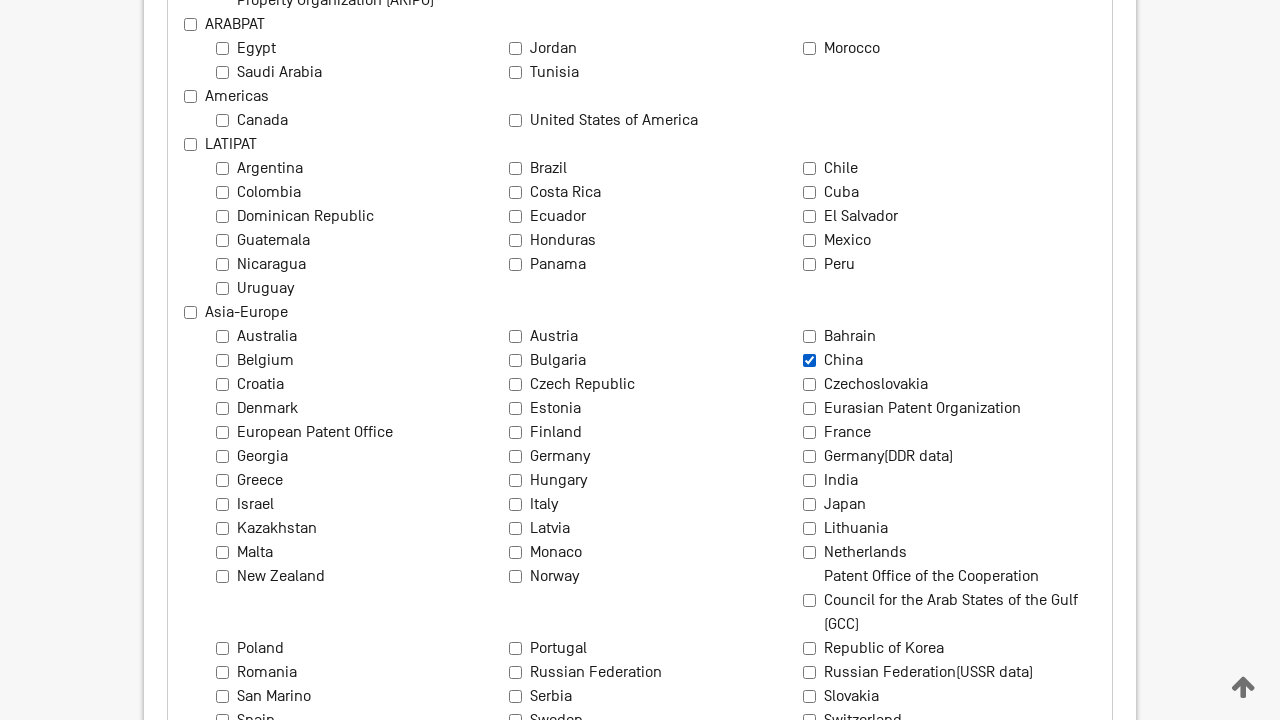

Clicked Search button to apply China region filter at (1069, 360) on .b-button.b-button--is-type_primary:has-text('Search')
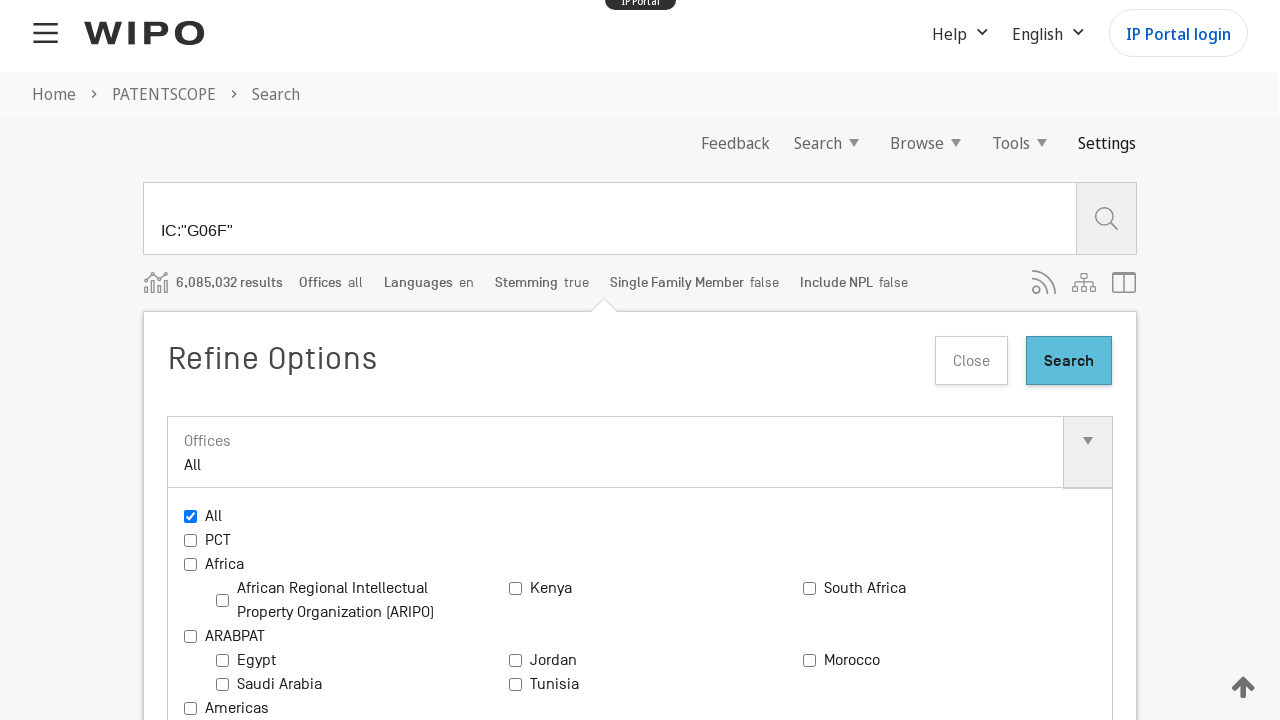

Waited for search results table to load with China filter applied
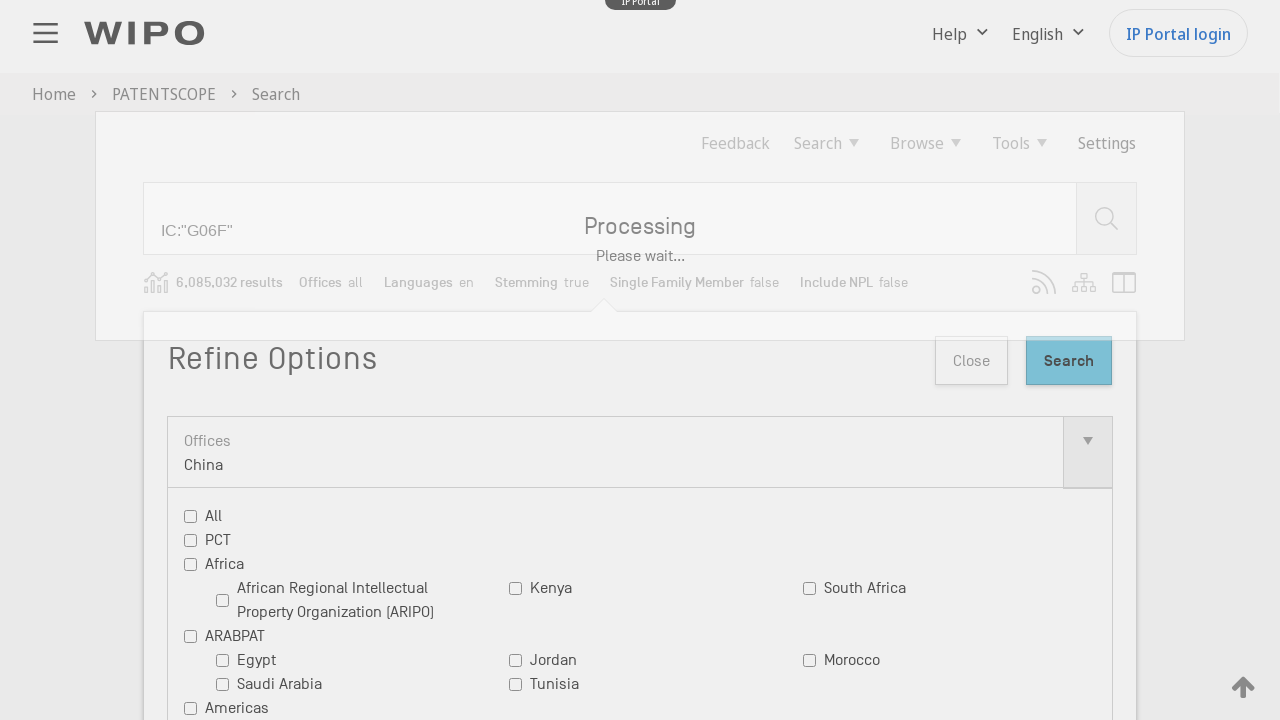

Verified that search result rows are displayed in the table
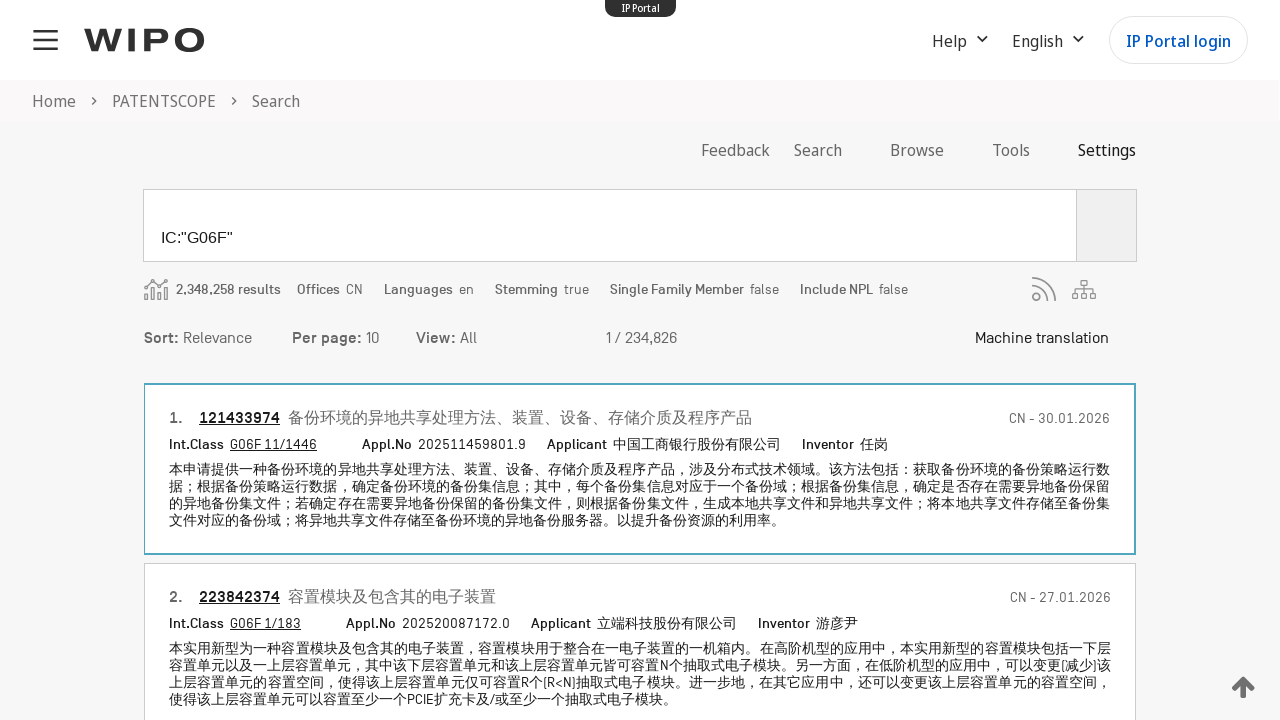

Clicked next page button to navigate to page 2 of search results at (717, 338) on .chevron-right-icon >> nth=0
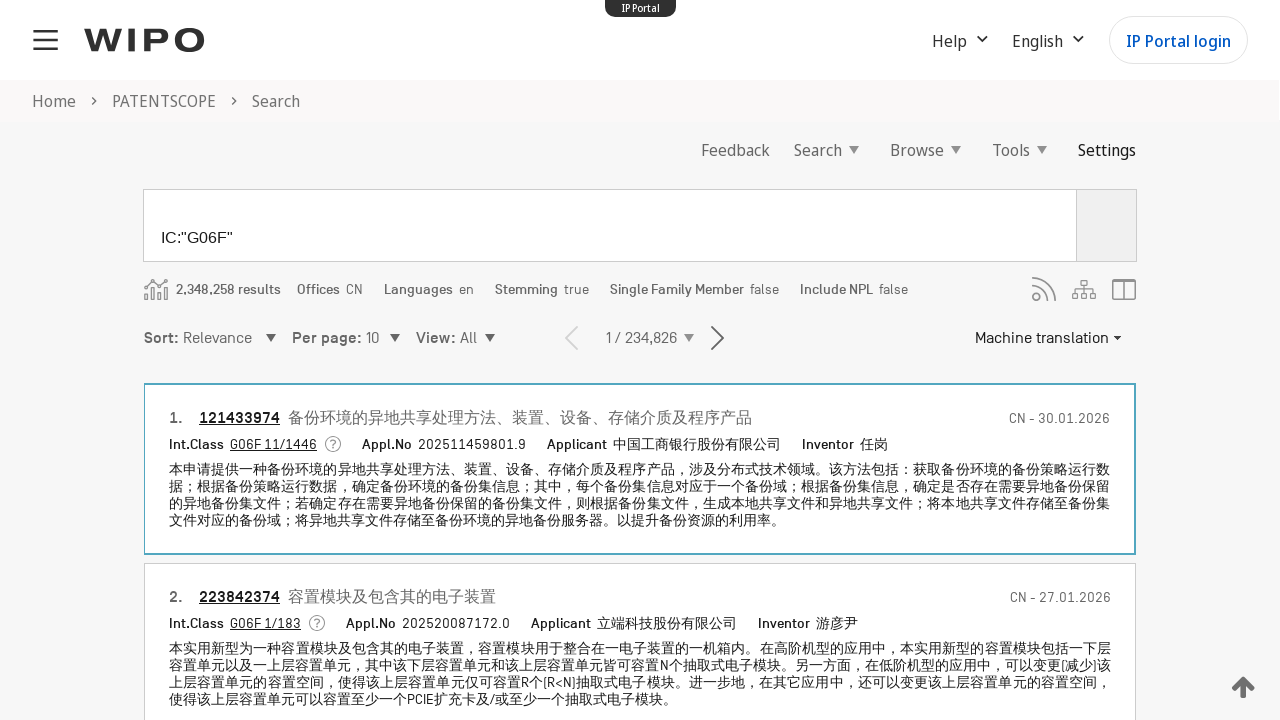

Waited for next page search results to load
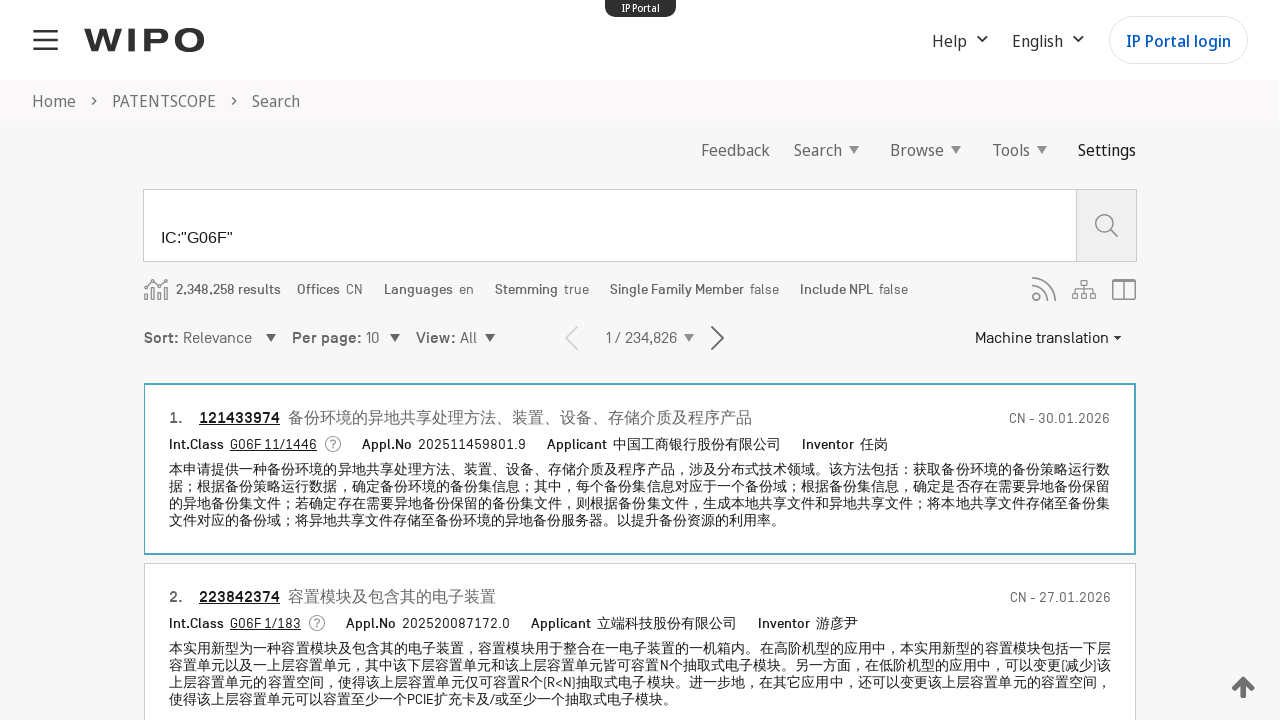

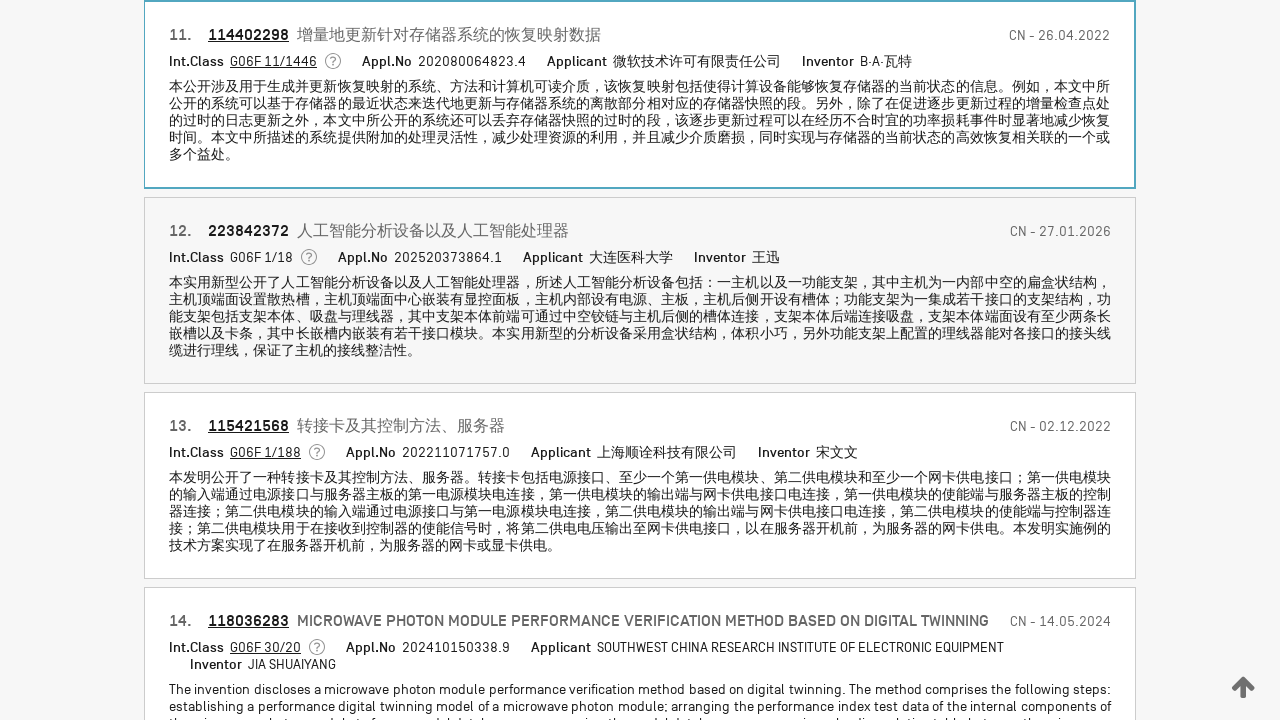